Tests checkbox functionality by toggling checkboxes and verifying their states

Starting URL: http://the-internet.herokuapp.com/checkboxes

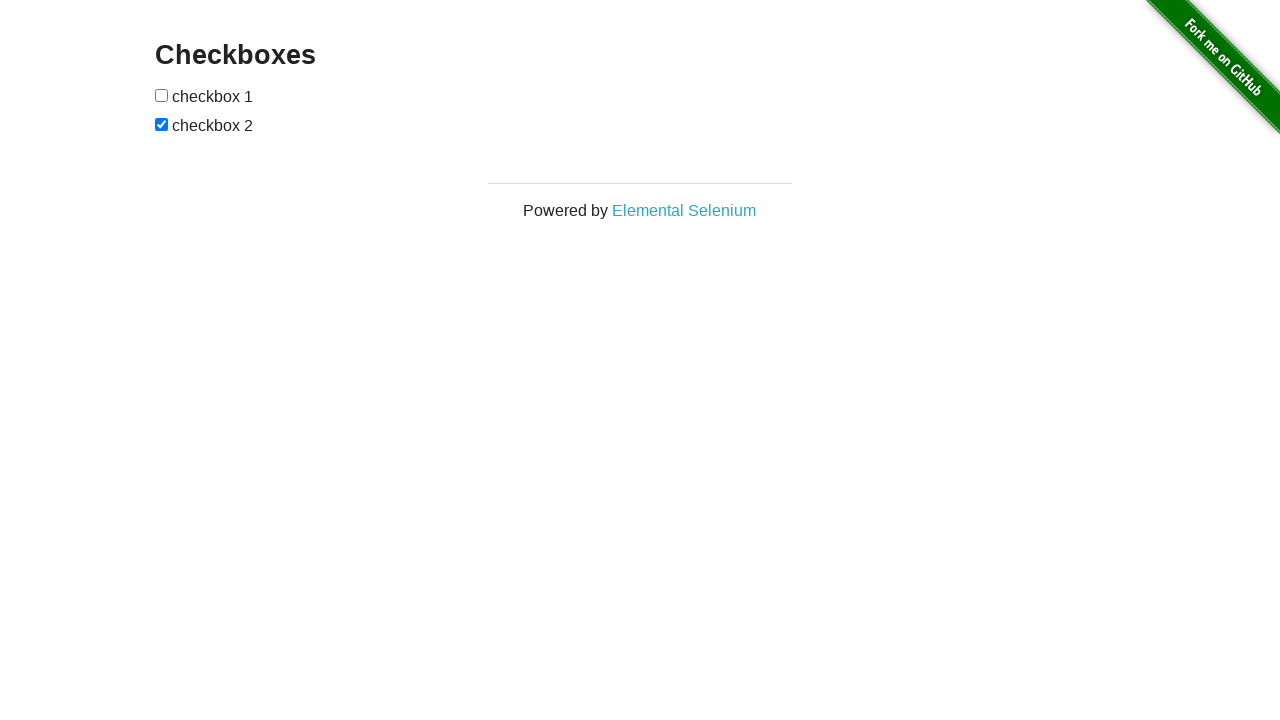

Located all checkboxes on the page
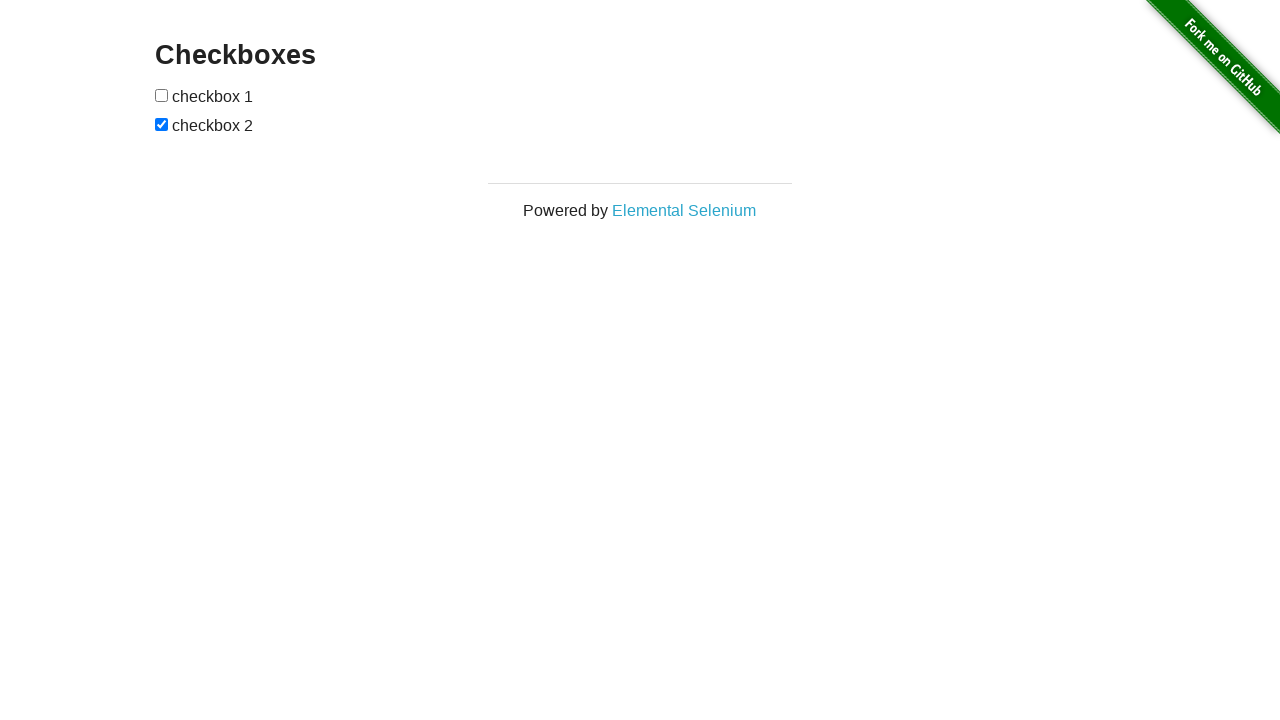

Clicked first checkbox to check it at (162, 95) on [type='checkbox'] >> nth=0
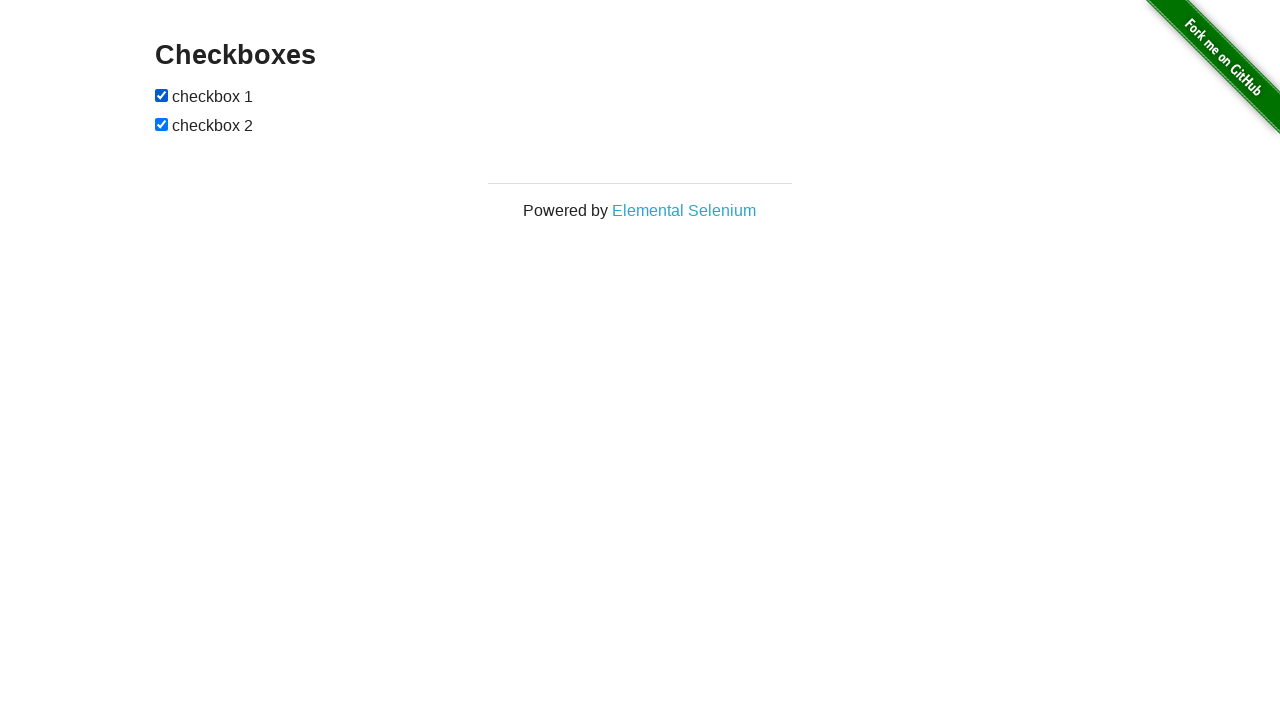

Clicked second checkbox to uncheck it at (162, 124) on [type='checkbox'] >> nth=1
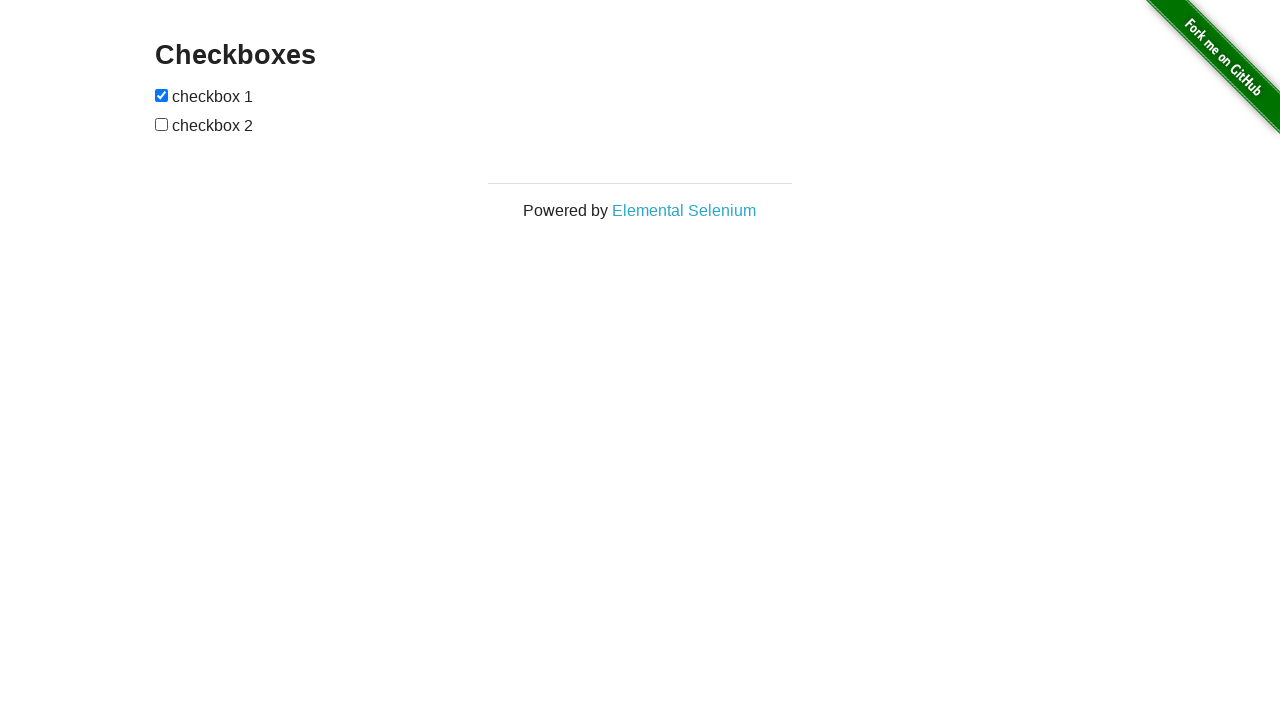

Verified first checkbox is checked
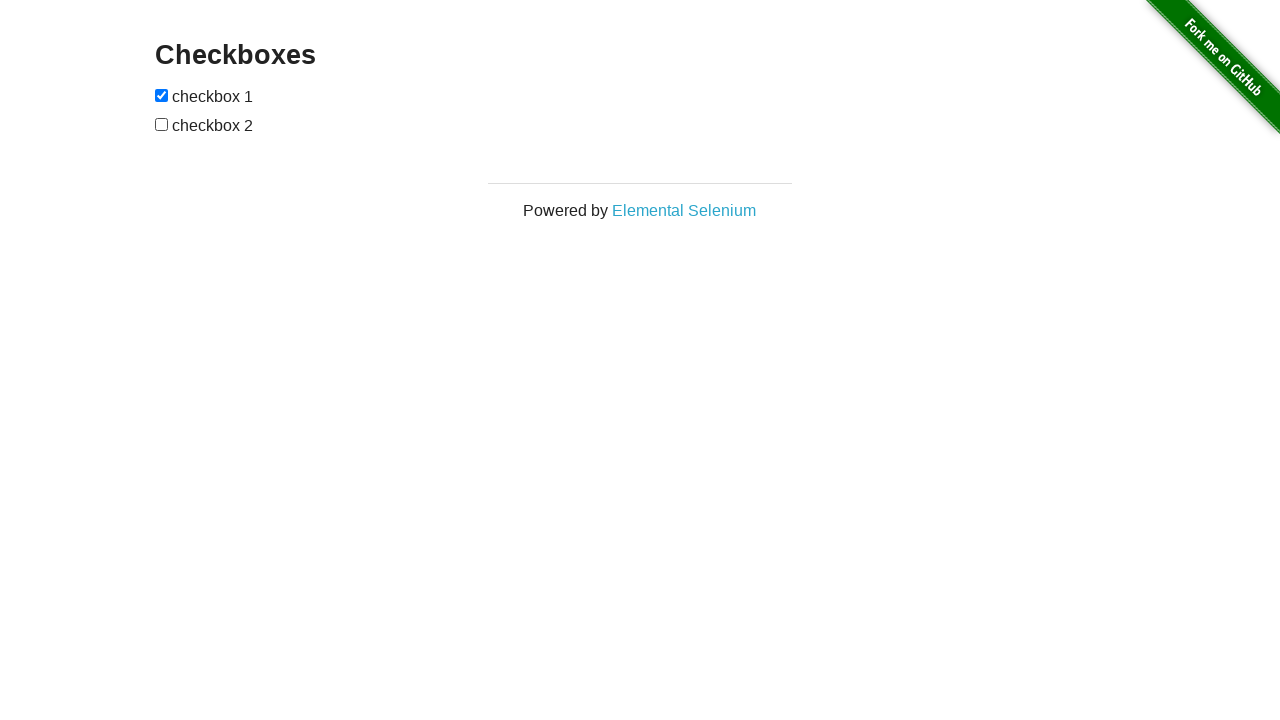

Verified second checkbox is unchecked
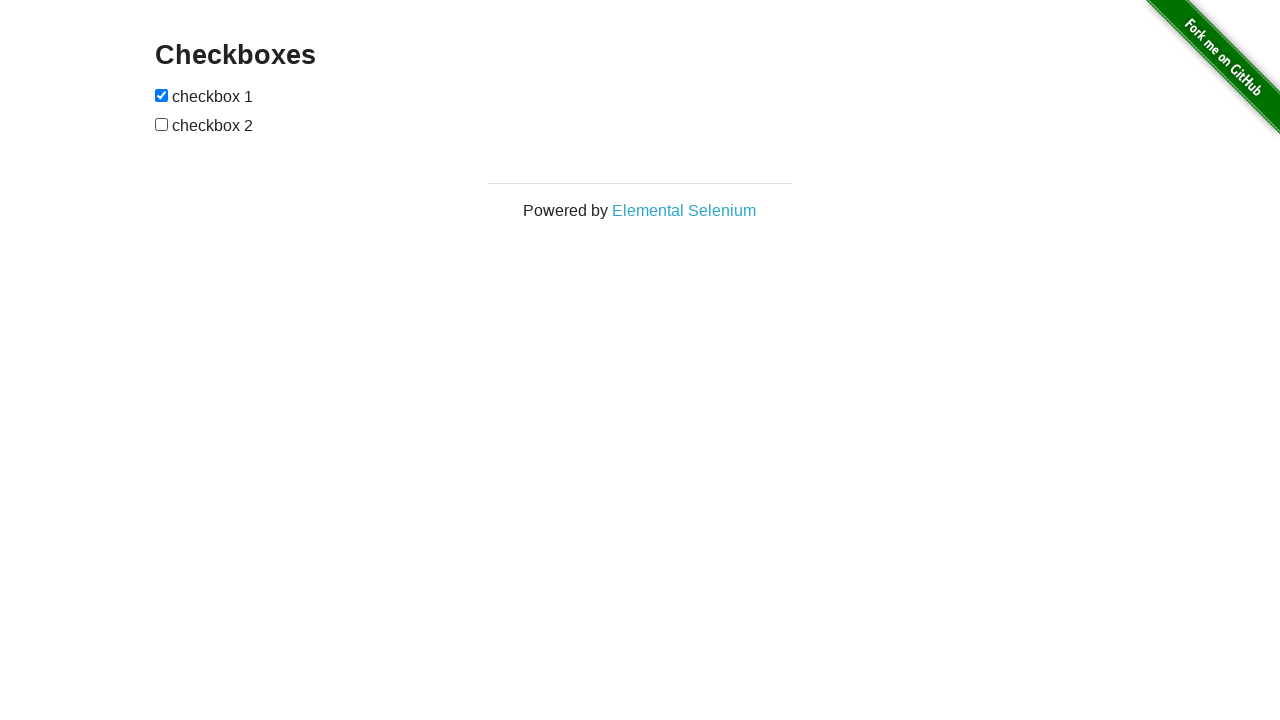

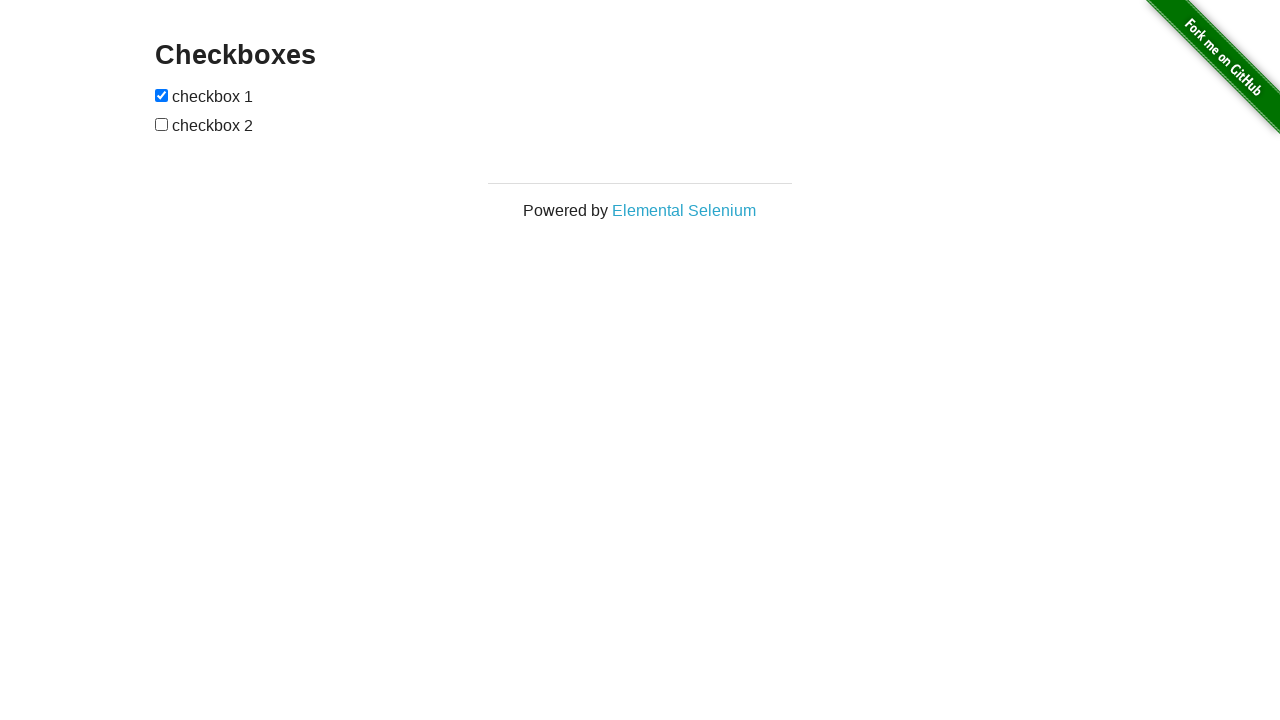